Tests the age form by entering name and age values, then submitting the form to see a message

Starting URL: https://kristinek.github.io/site/examples/age

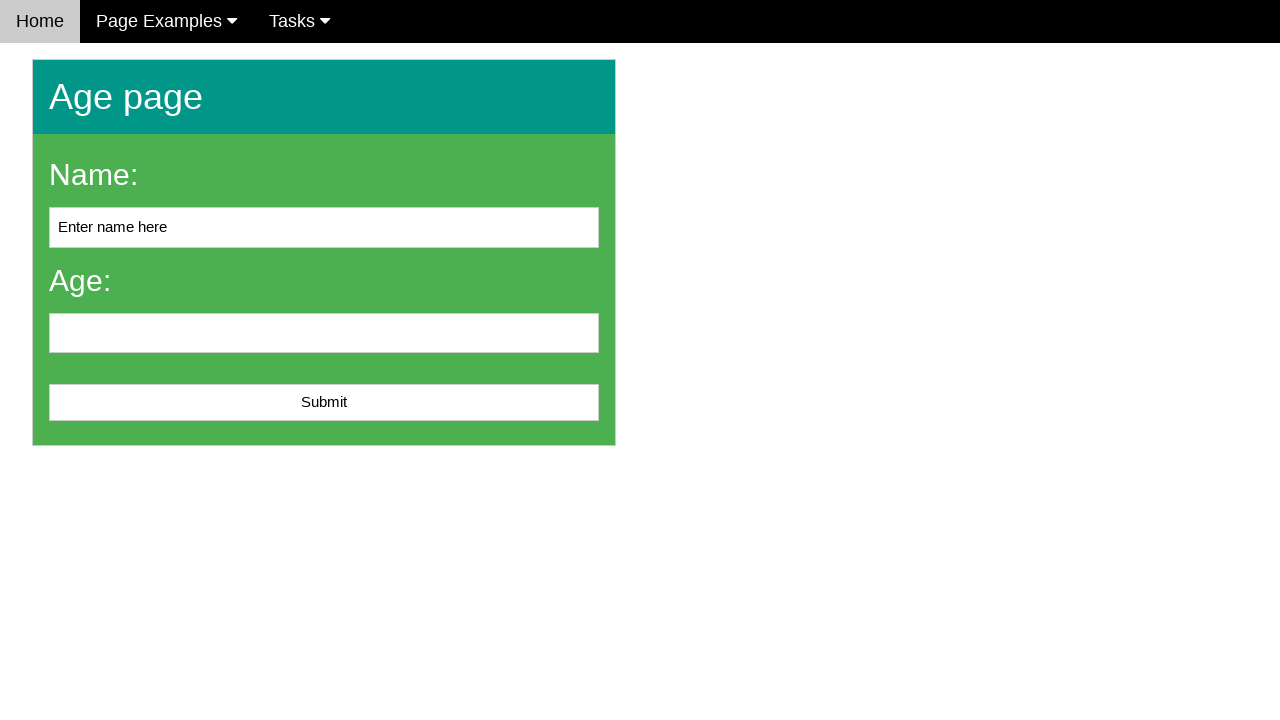

Cleared the name input field on #name
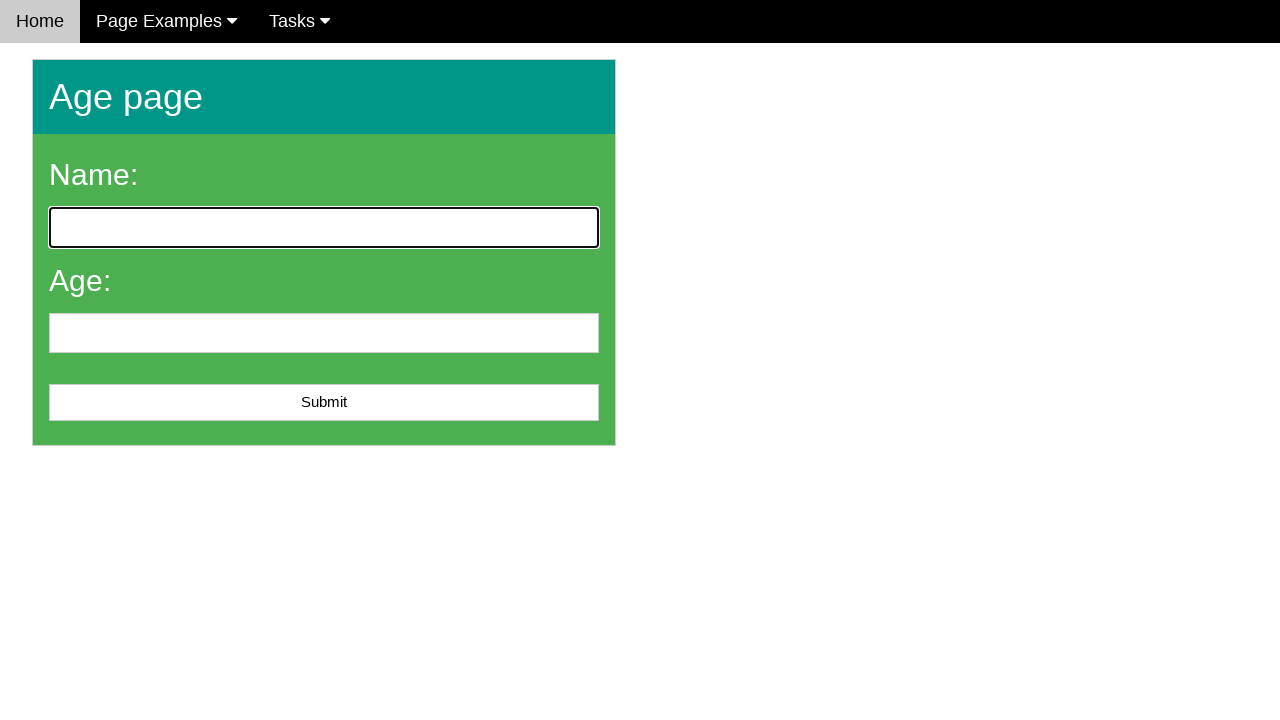

Filled name field with 'John Doe' on #name
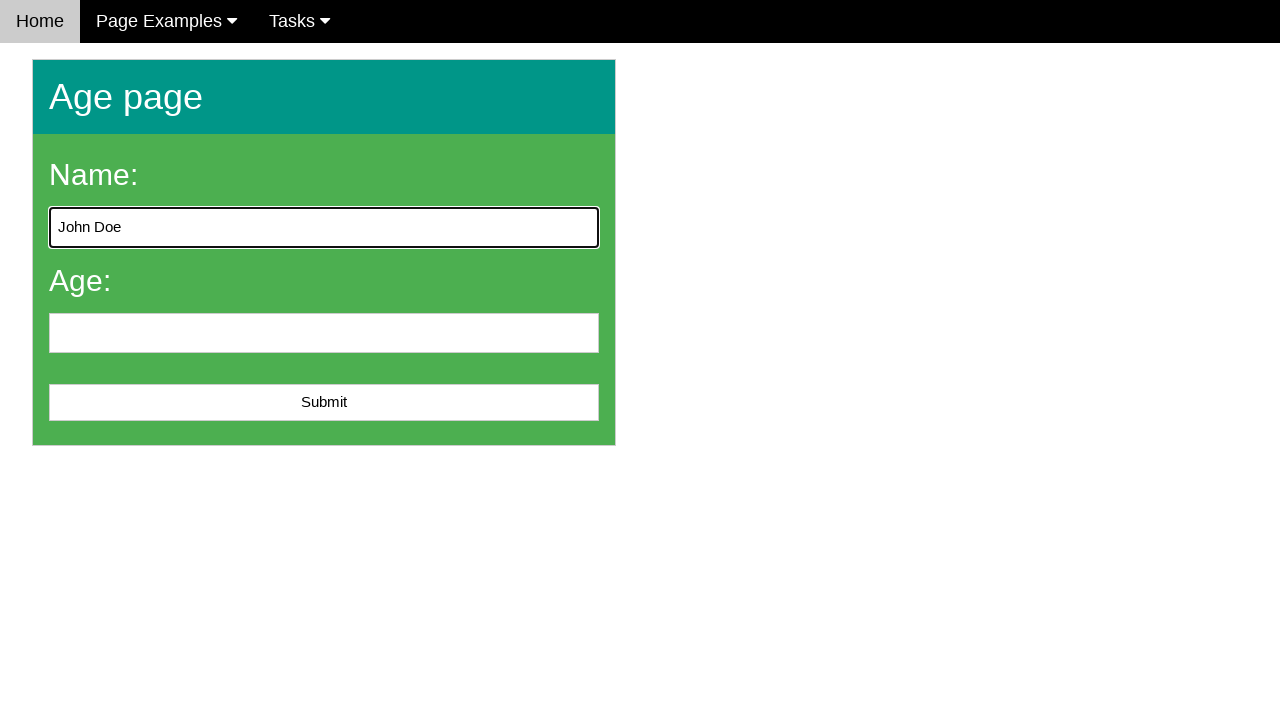

Filled age field with '25' on #age
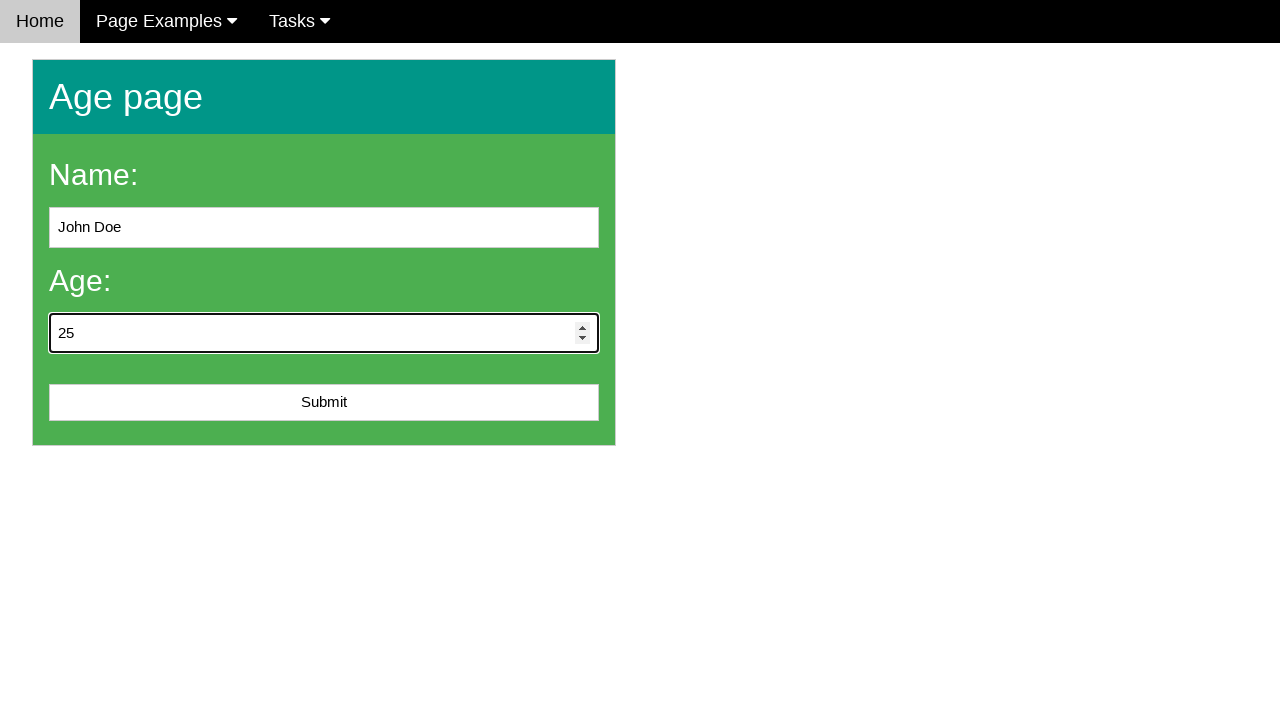

Clicked submit button to submit the age form at (324, 403) on #submit
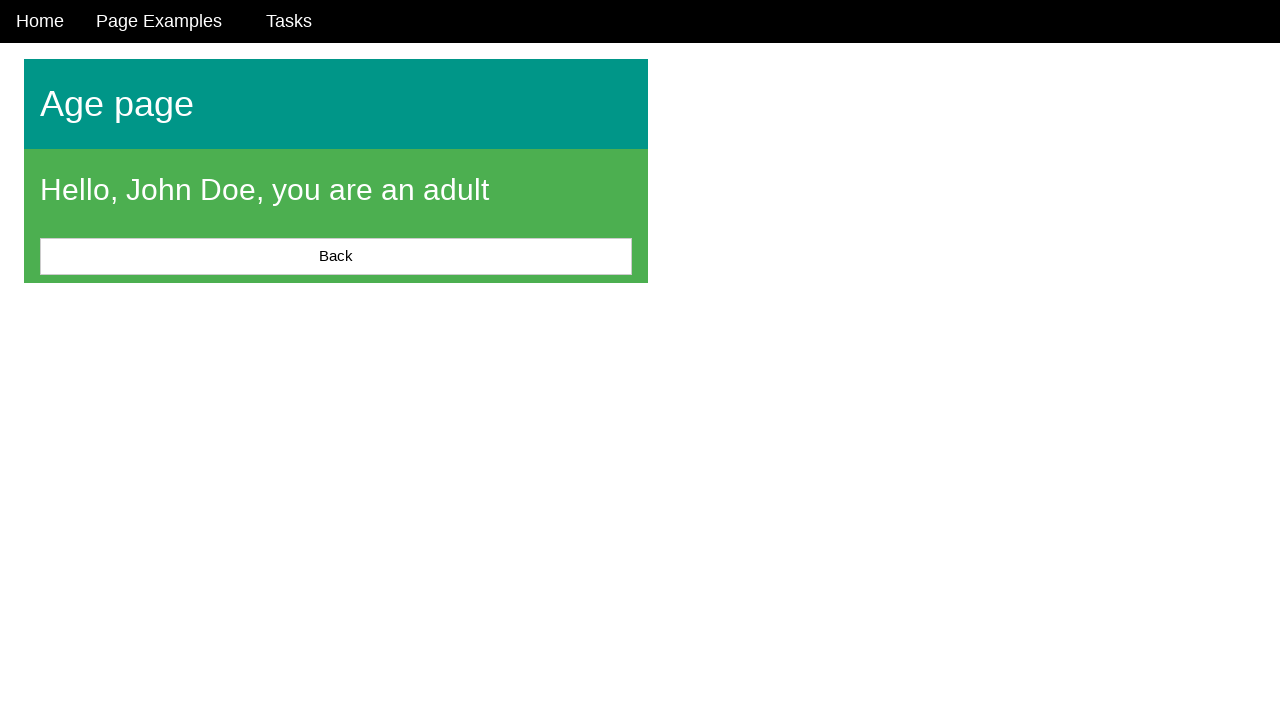

Verified that the message appeared after form submission
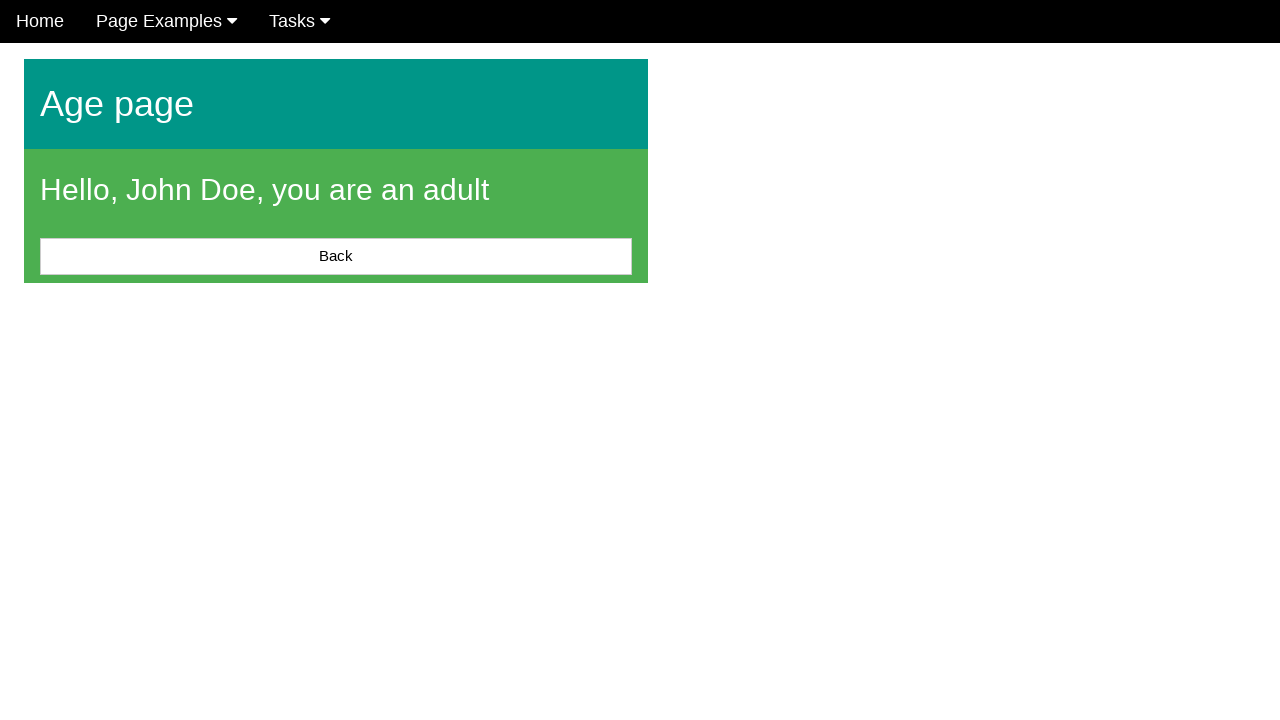

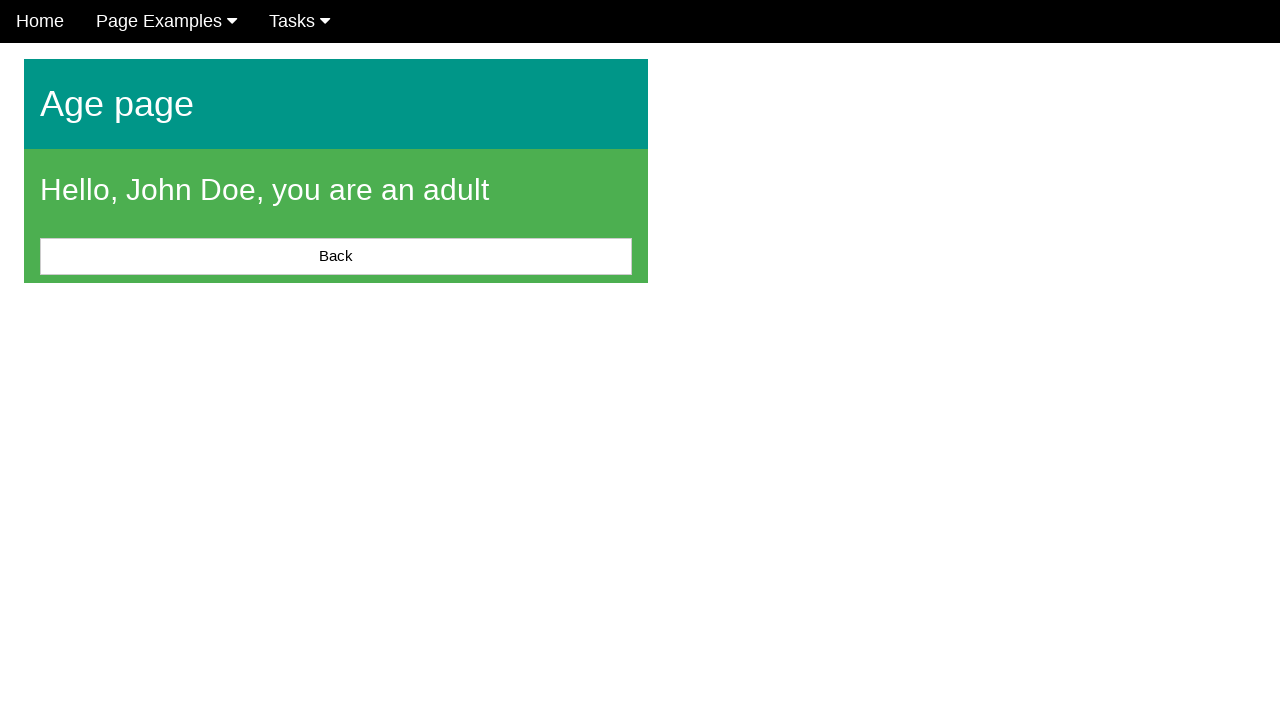